Navigates to a gold price page and verifies the commercial gold price element is present

Starting URL: https://www.melhorcambio.com/ouro-hoje

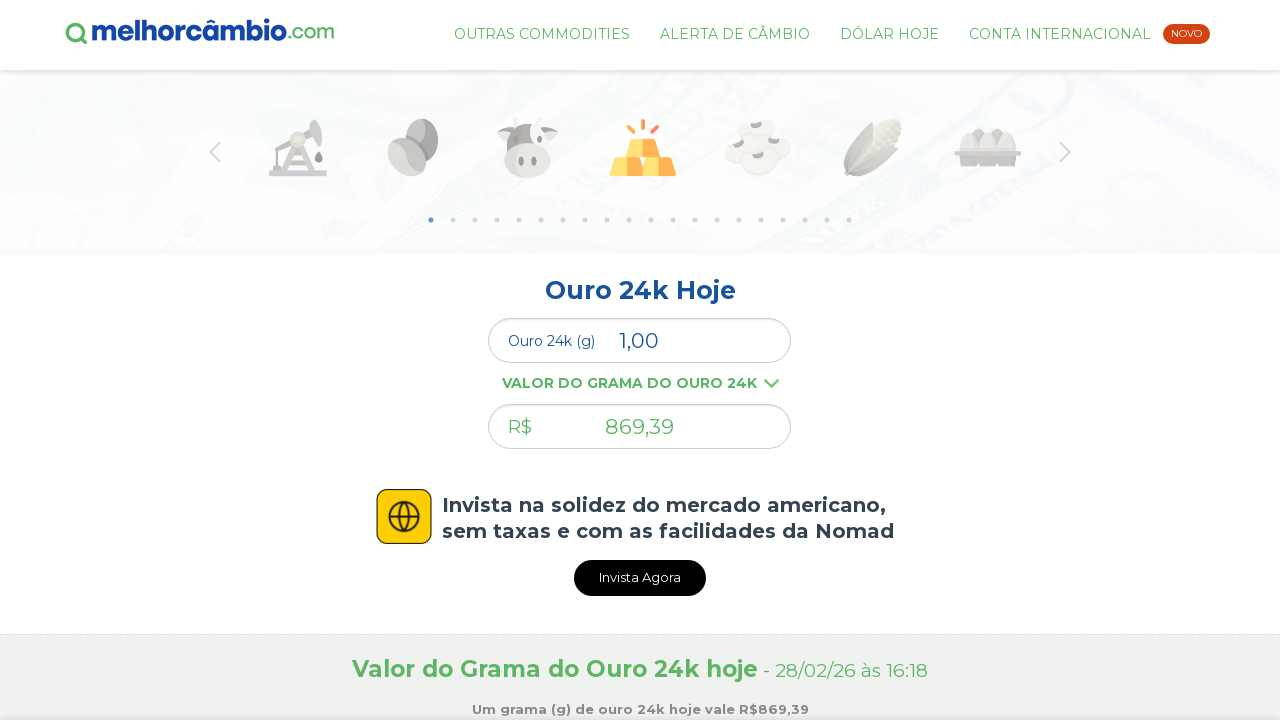

Waited for commercial gold price element to be visible
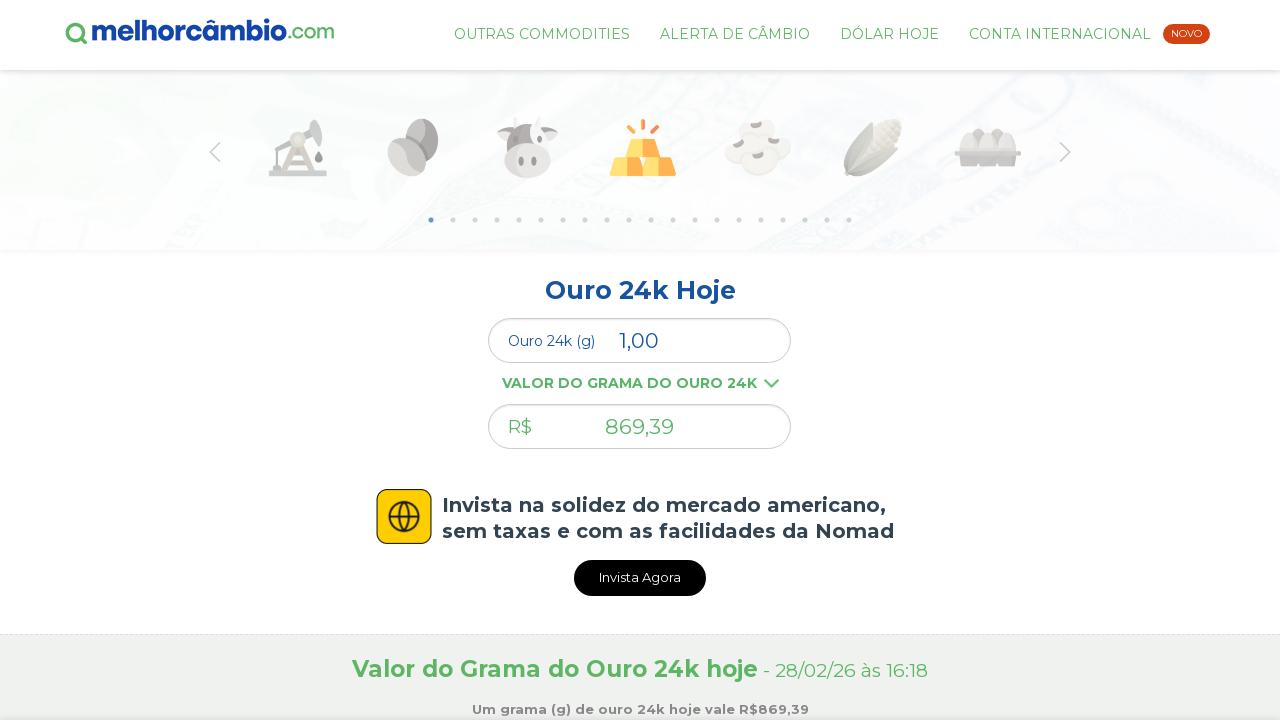

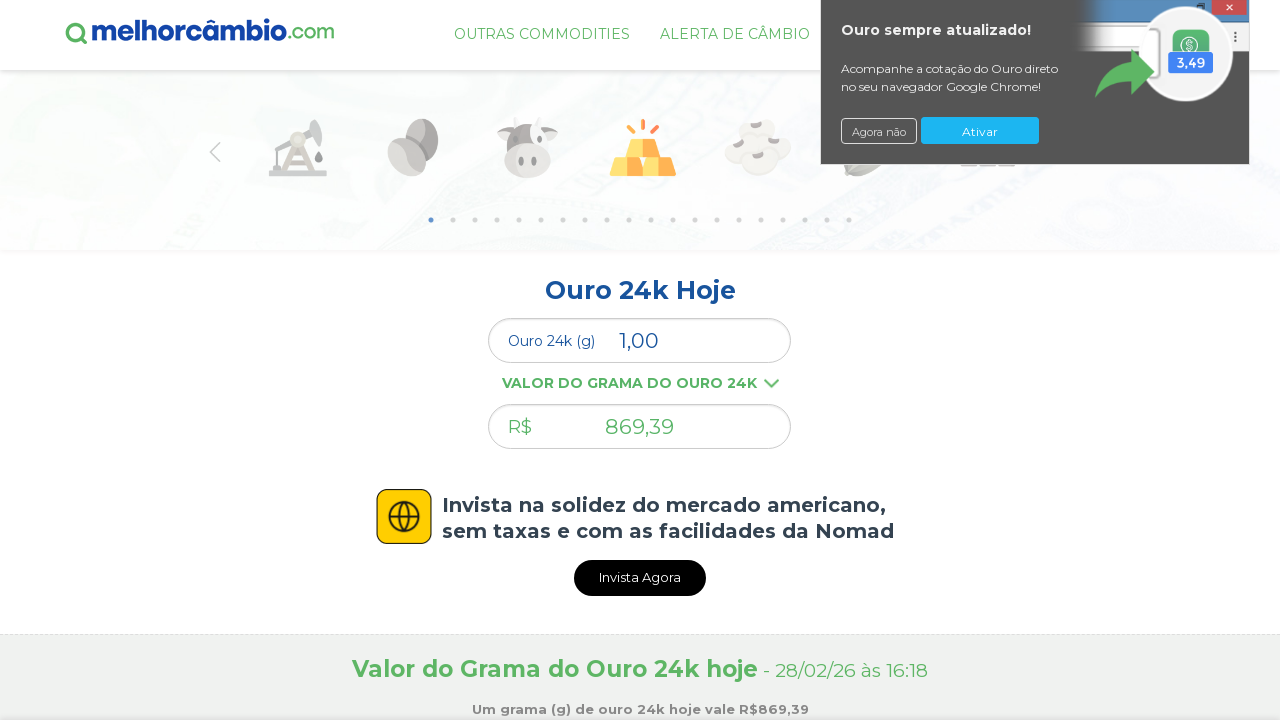